Tests multi-select dropdown functionality by selecting multiple options from a car dropdown list and then deselecting all options

Starting URL: http://omayo.blogspot.com/

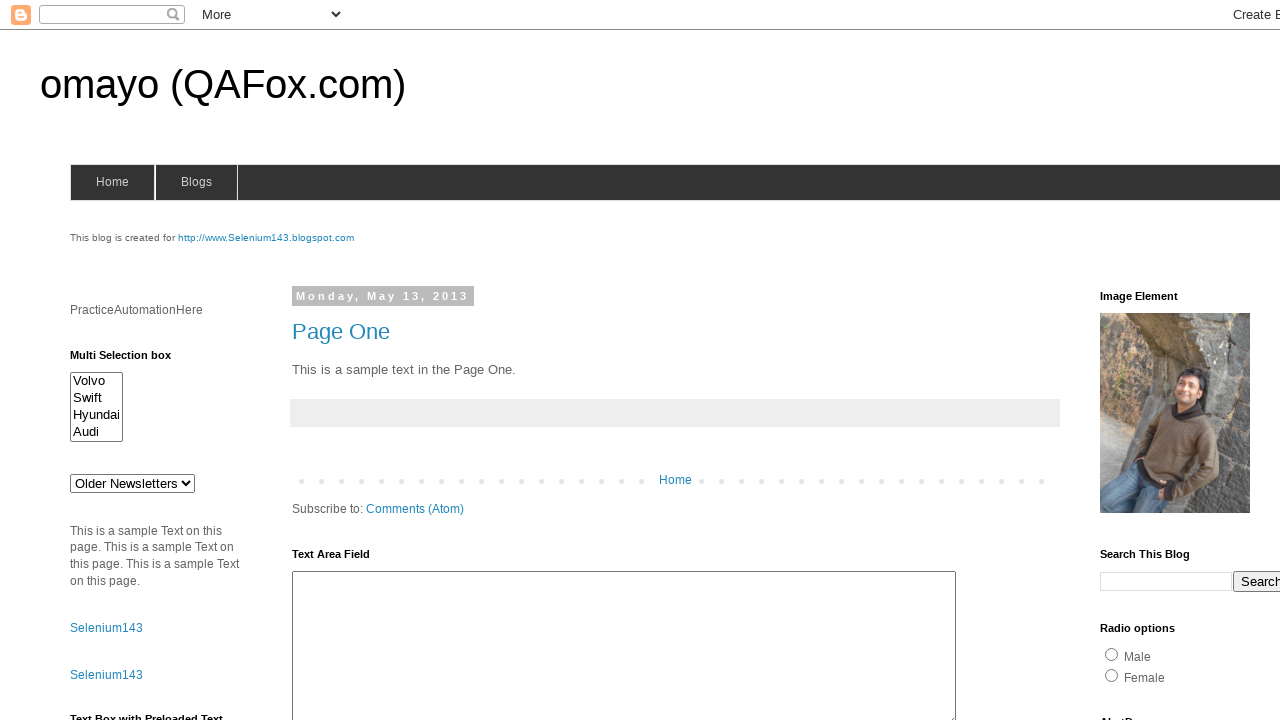

Waited for multi-select dropdown to be visible
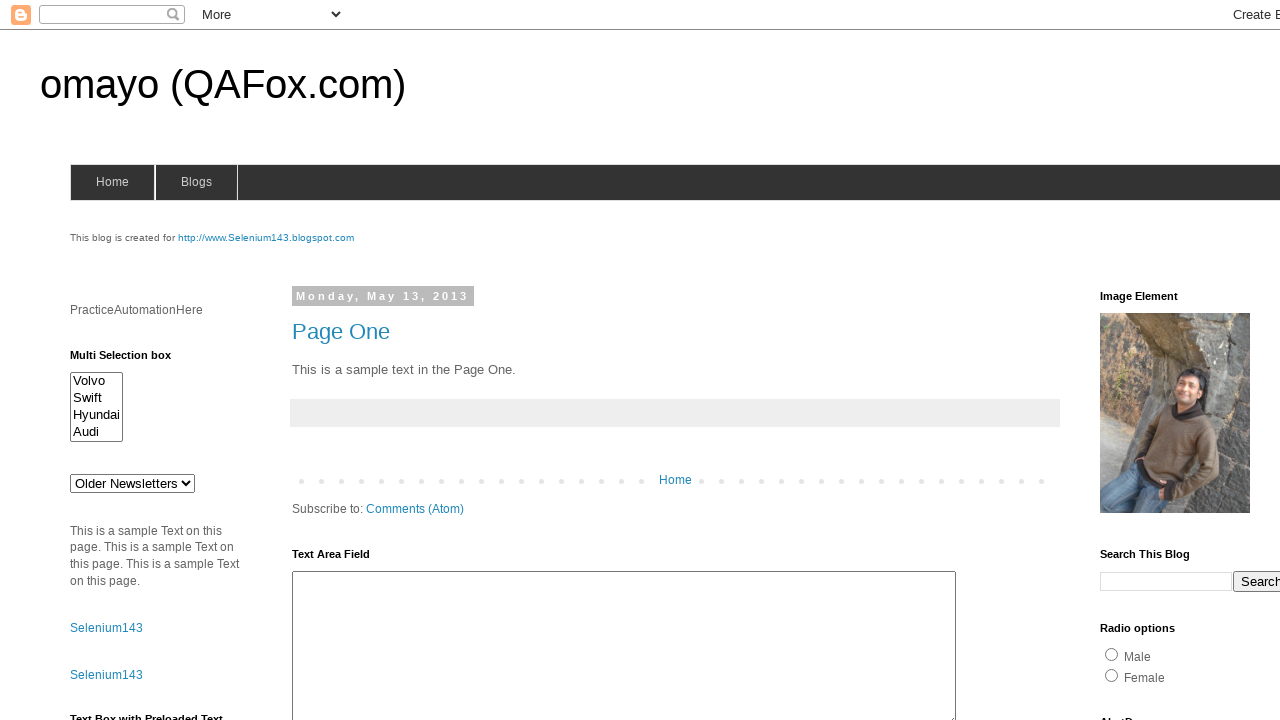

Located the multi-select dropdown element
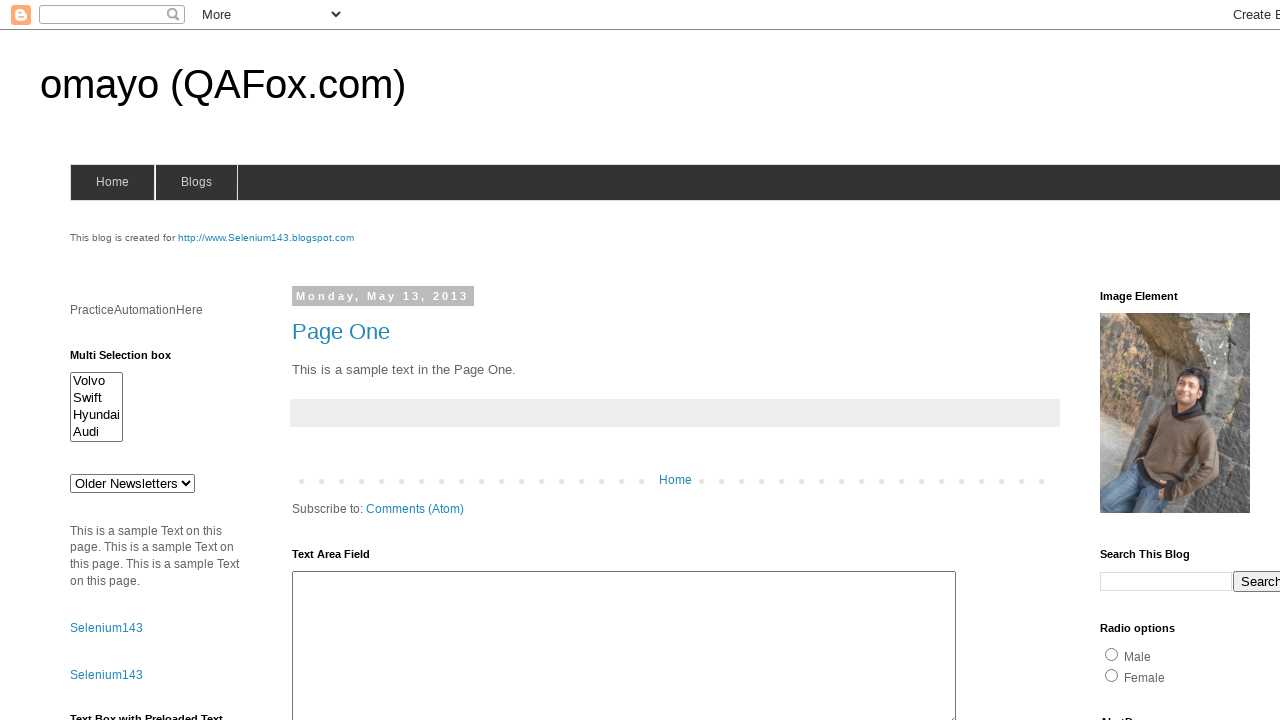

Selected first option (index 0) from dropdown on #multiselect1
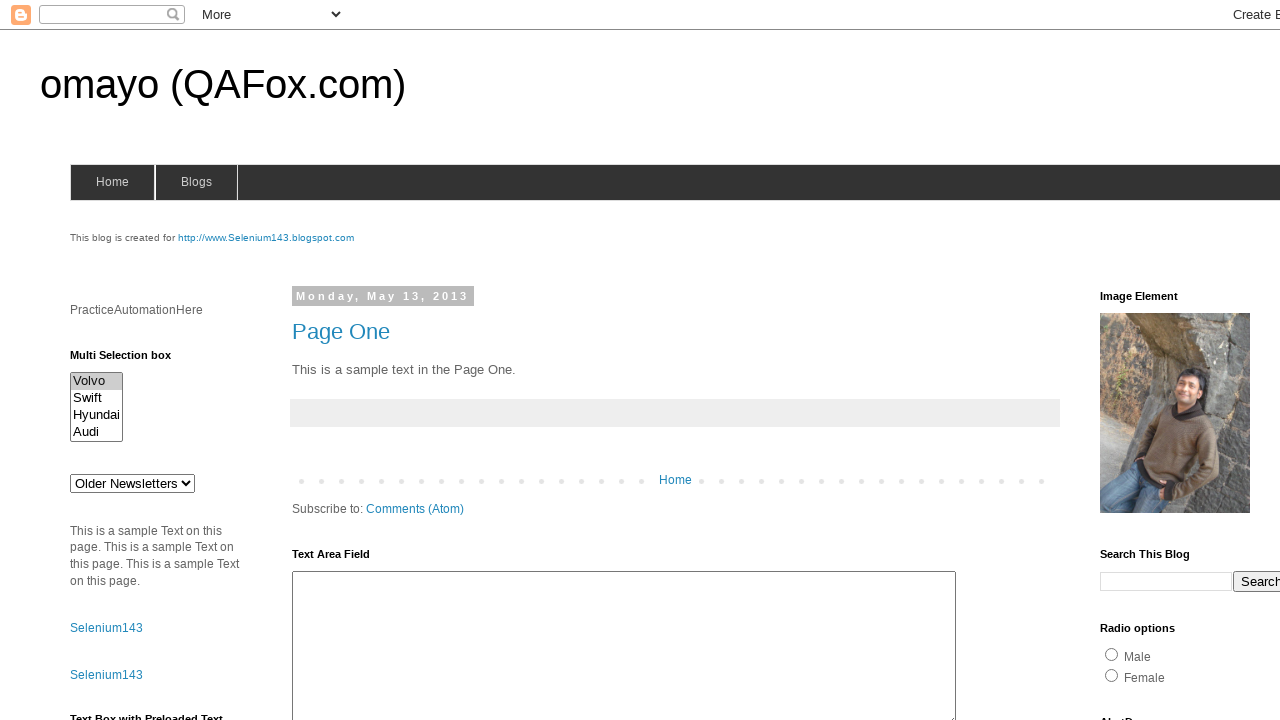

Selected third option (index 2) from dropdown on #multiselect1
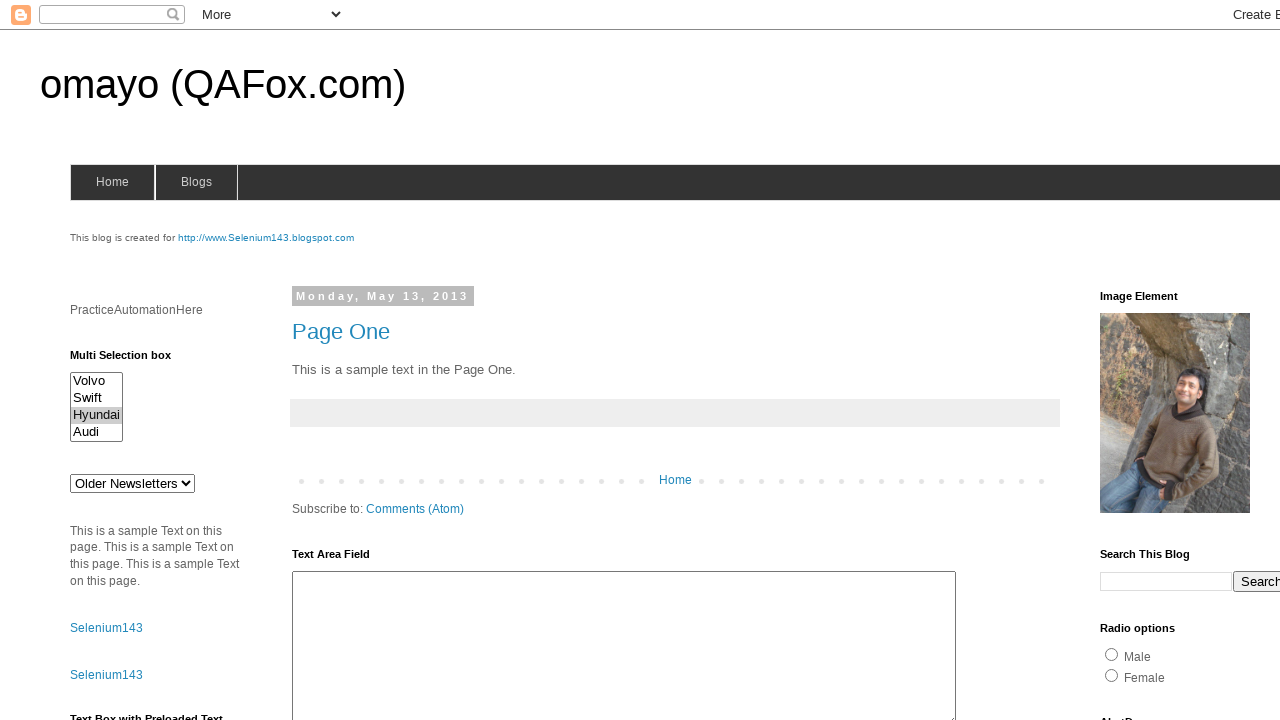

Selected fourth option (index 3) from dropdown on #multiselect1
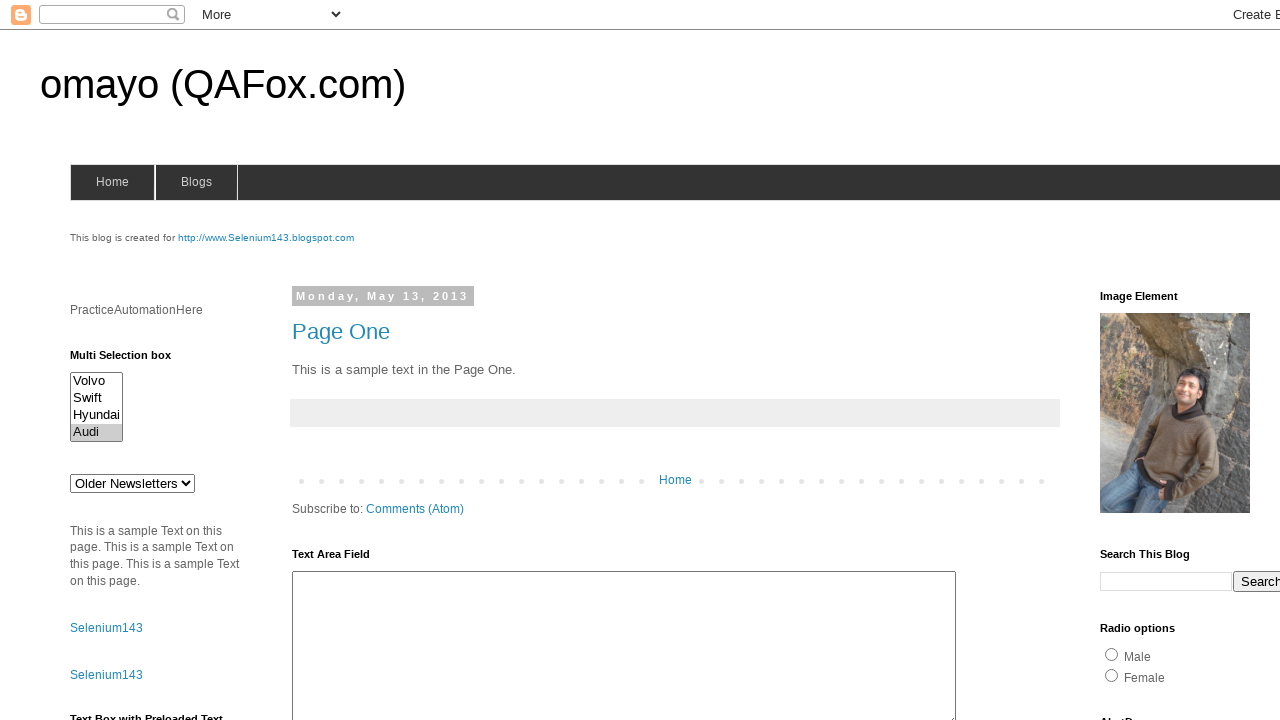

Deselected all options from the dropdown
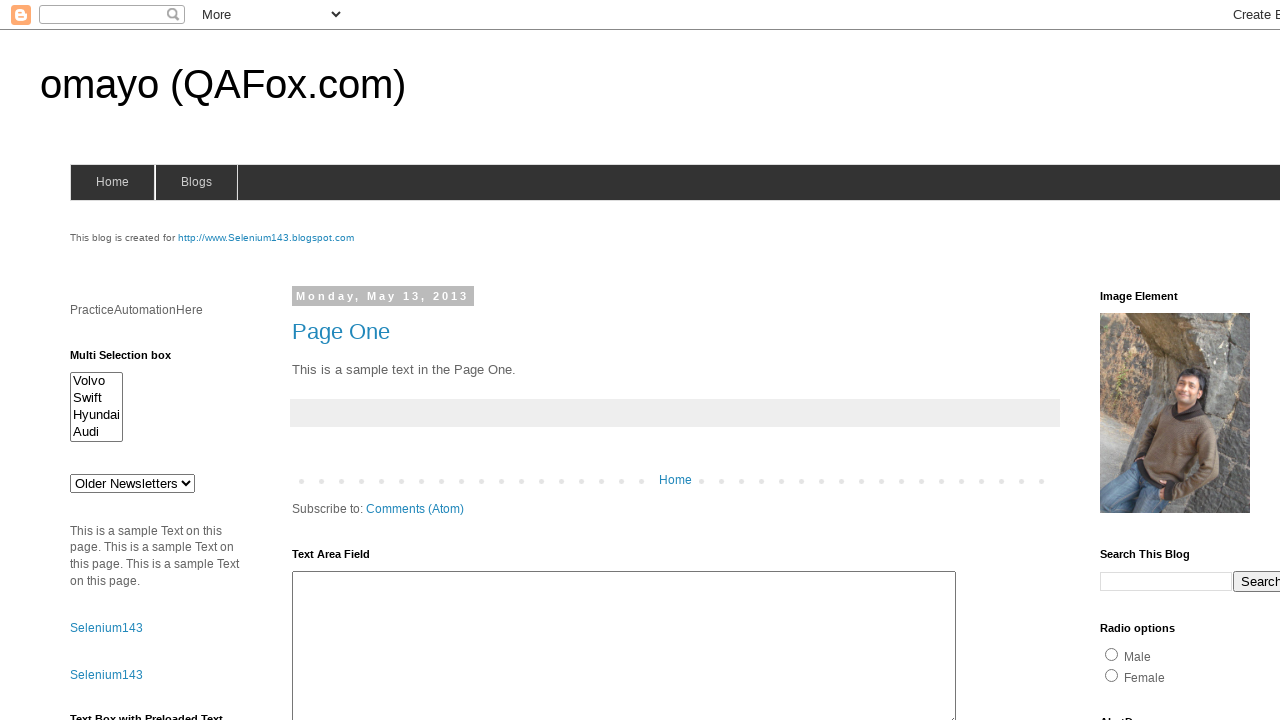

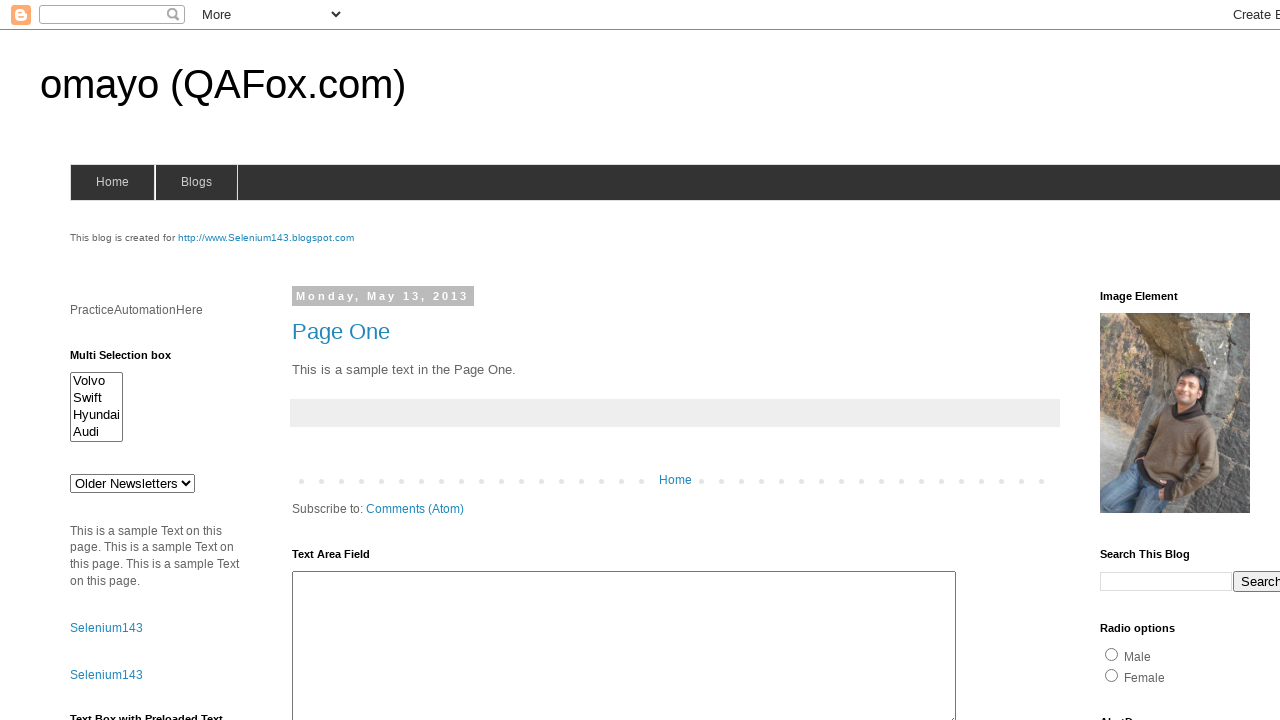